Tests that the complete all checkbox updates state when individual items are completed or cleared

Starting URL: https://demo.playwright.dev/todomvc

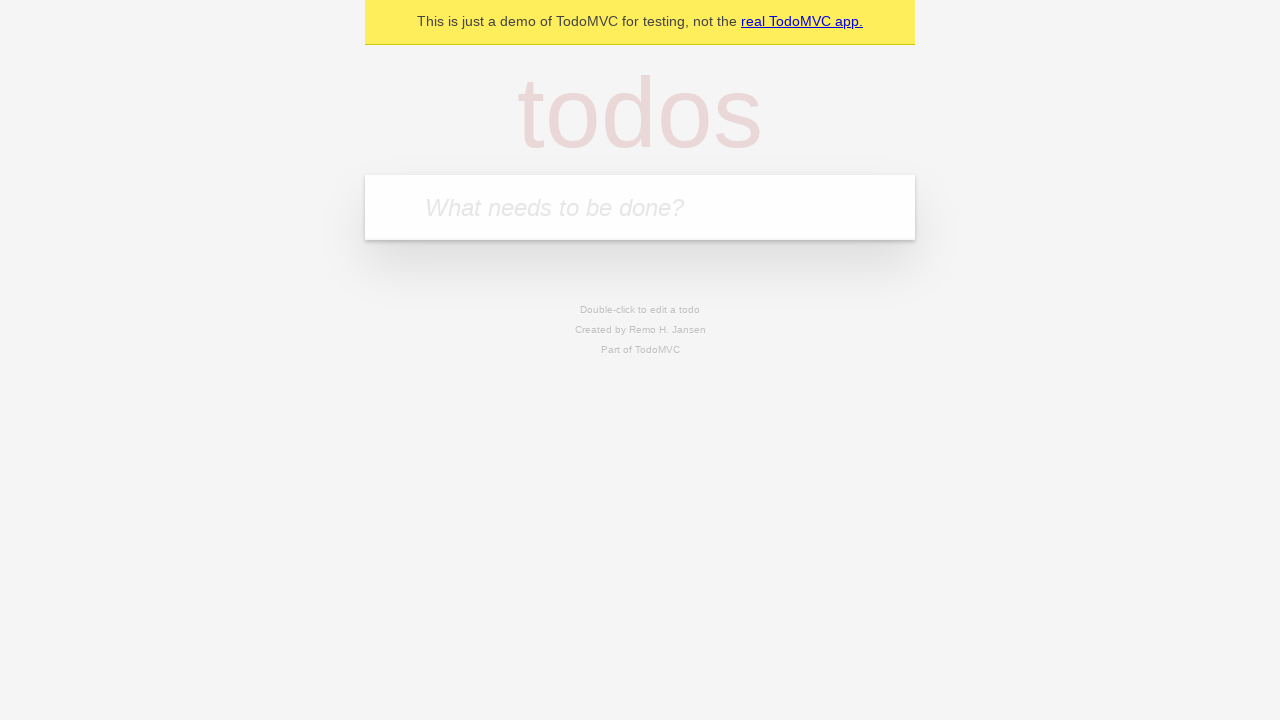

Filled todo input with 'buy some cheese' on internal:attr=[placeholder="What needs to be done?"i]
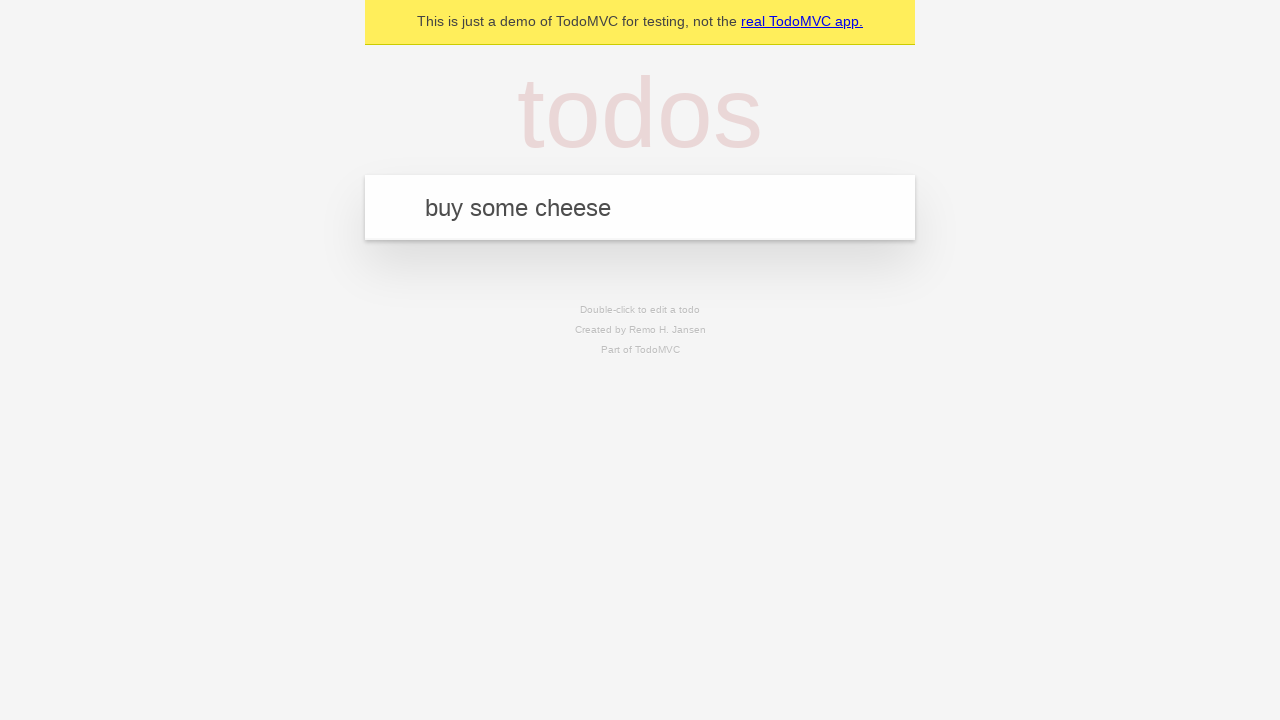

Pressed Enter to create first todo on internal:attr=[placeholder="What needs to be done?"i]
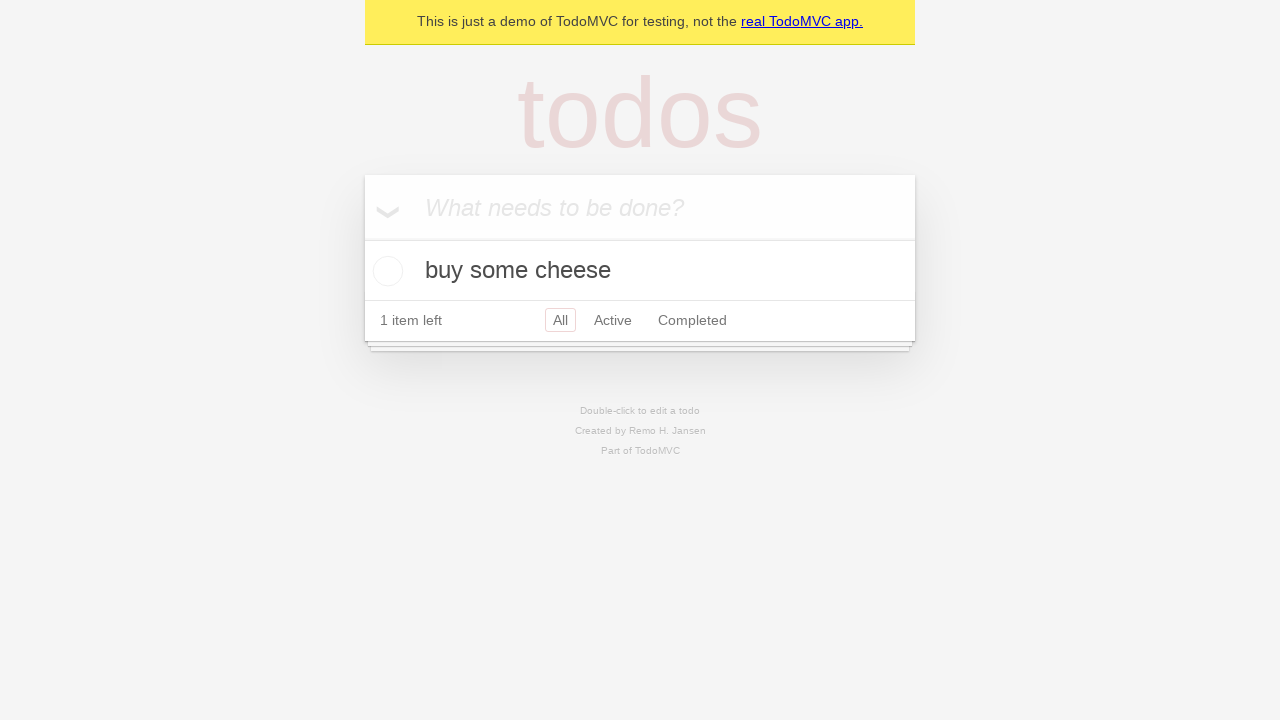

Filled todo input with 'feed the cat' on internal:attr=[placeholder="What needs to be done?"i]
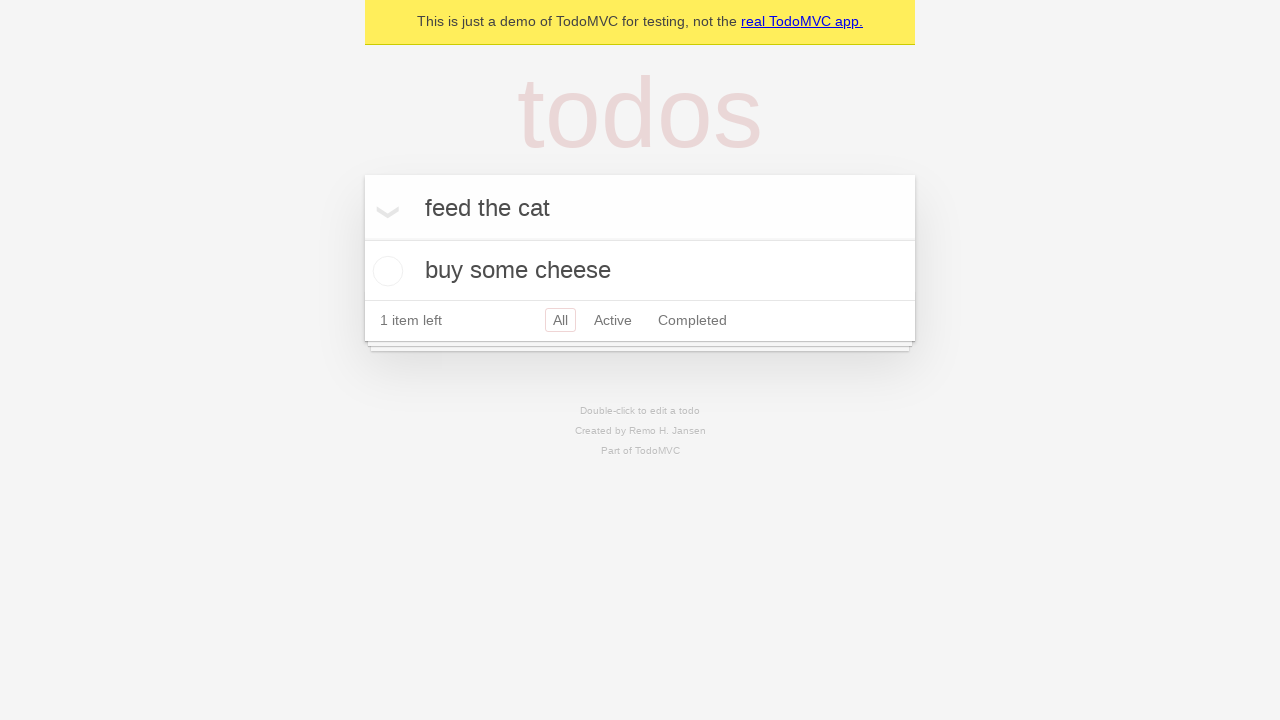

Pressed Enter to create second todo on internal:attr=[placeholder="What needs to be done?"i]
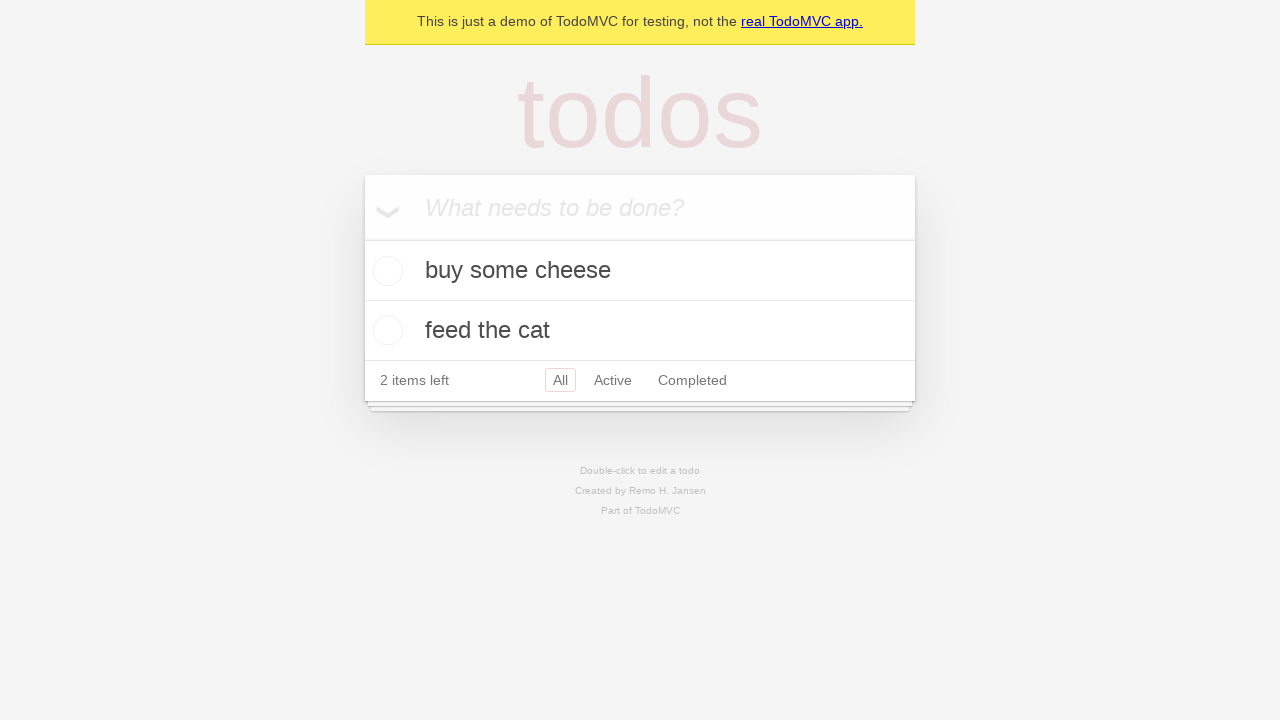

Filled todo input with 'book a doctors appointment' on internal:attr=[placeholder="What needs to be done?"i]
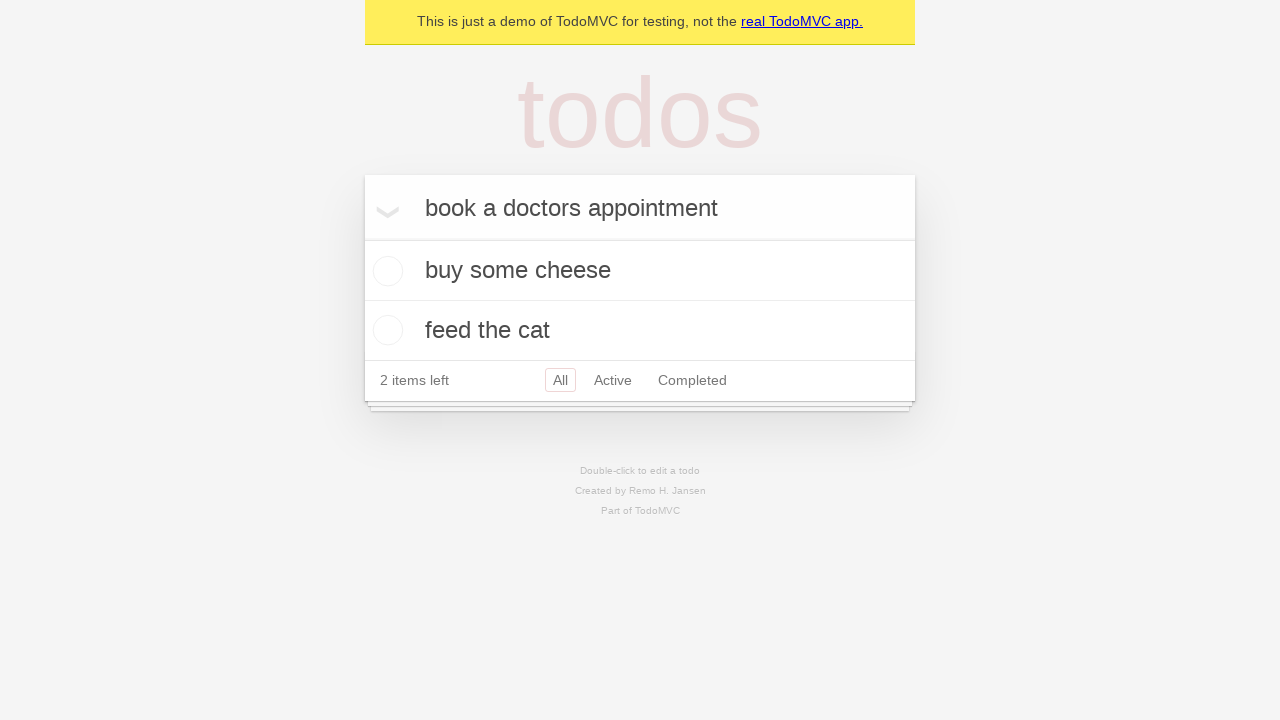

Pressed Enter to create third todo on internal:attr=[placeholder="What needs to be done?"i]
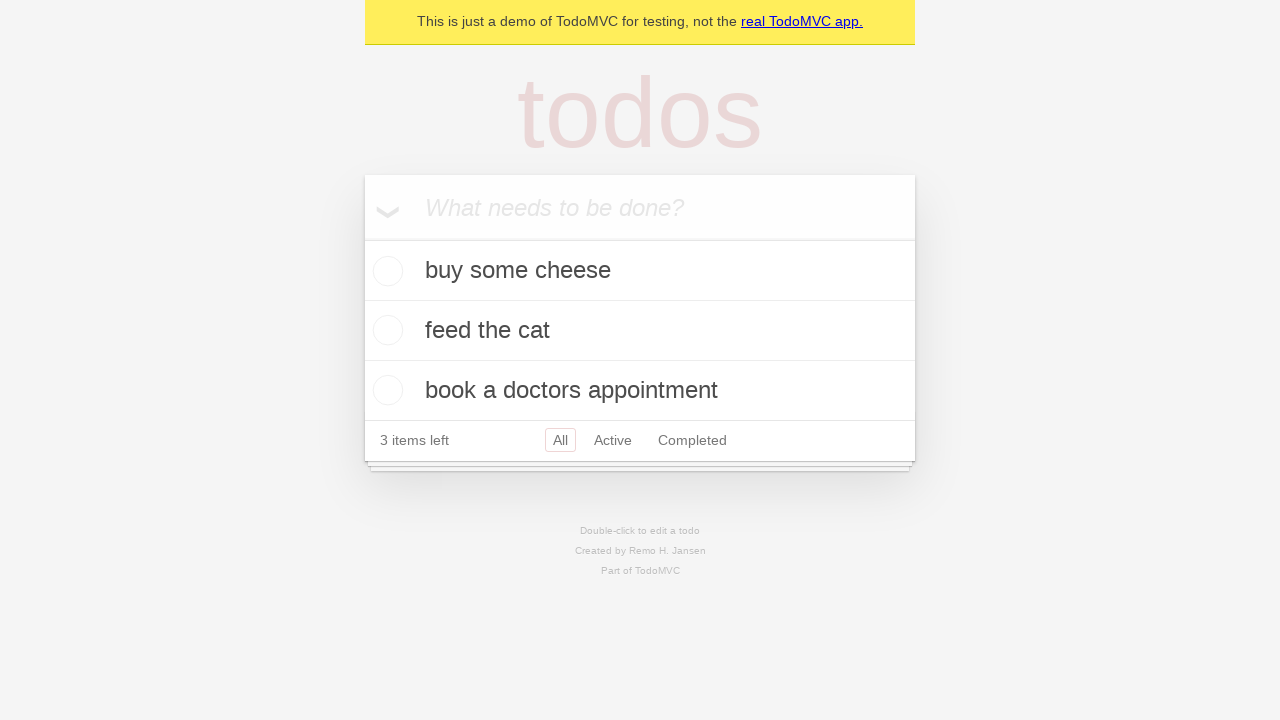

Waited for third todo item to be present in DOM
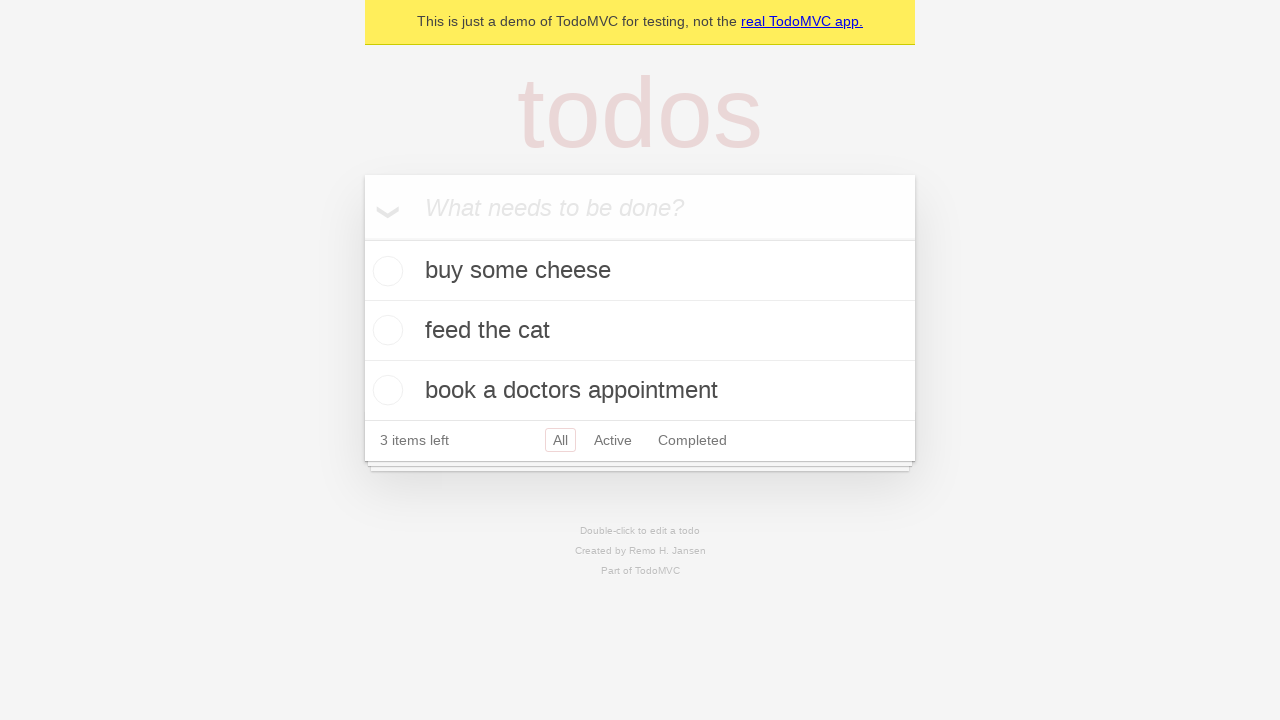

Checked 'Mark all as complete' toggle to complete all todos at (362, 238) on internal:label="Mark all as complete"i
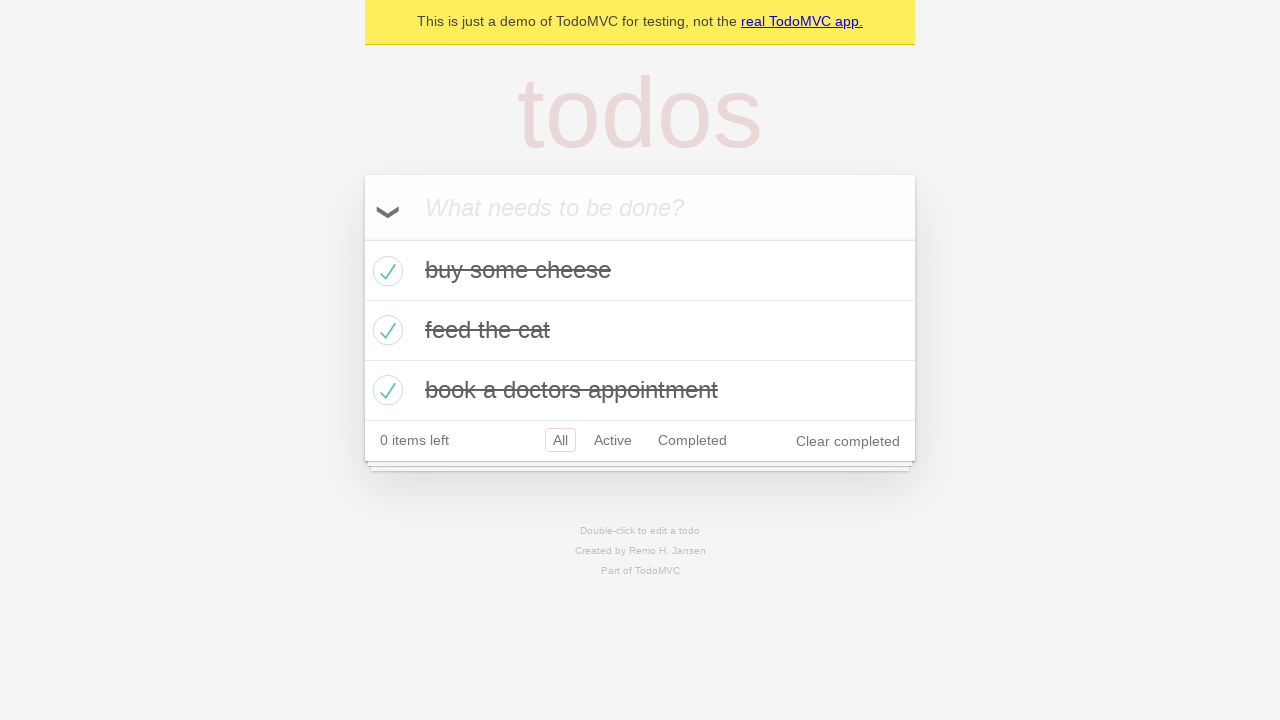

Unchecked checkbox for first todo, clearing its completion state at (385, 271) on [data-testid='todo-item'] >> nth=0 >> internal:role=checkbox
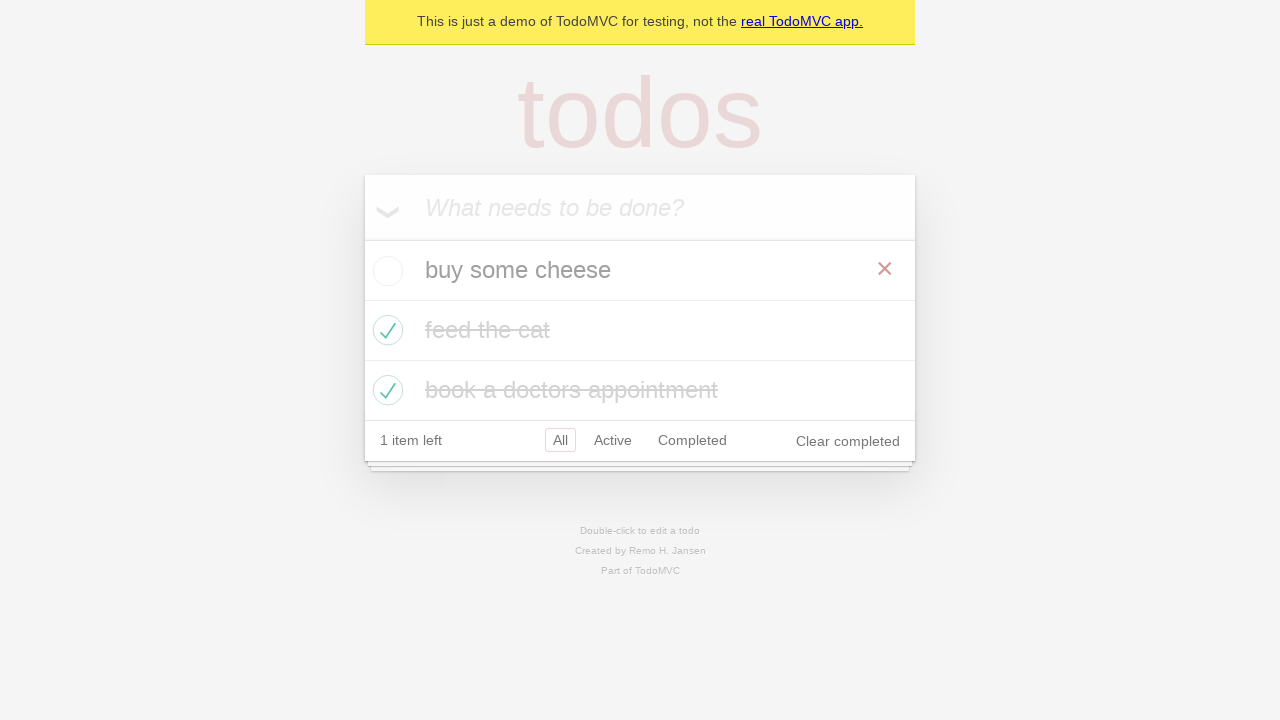

Checked checkbox for first todo again to mark it complete at (385, 271) on [data-testid='todo-item'] >> nth=0 >> internal:role=checkbox
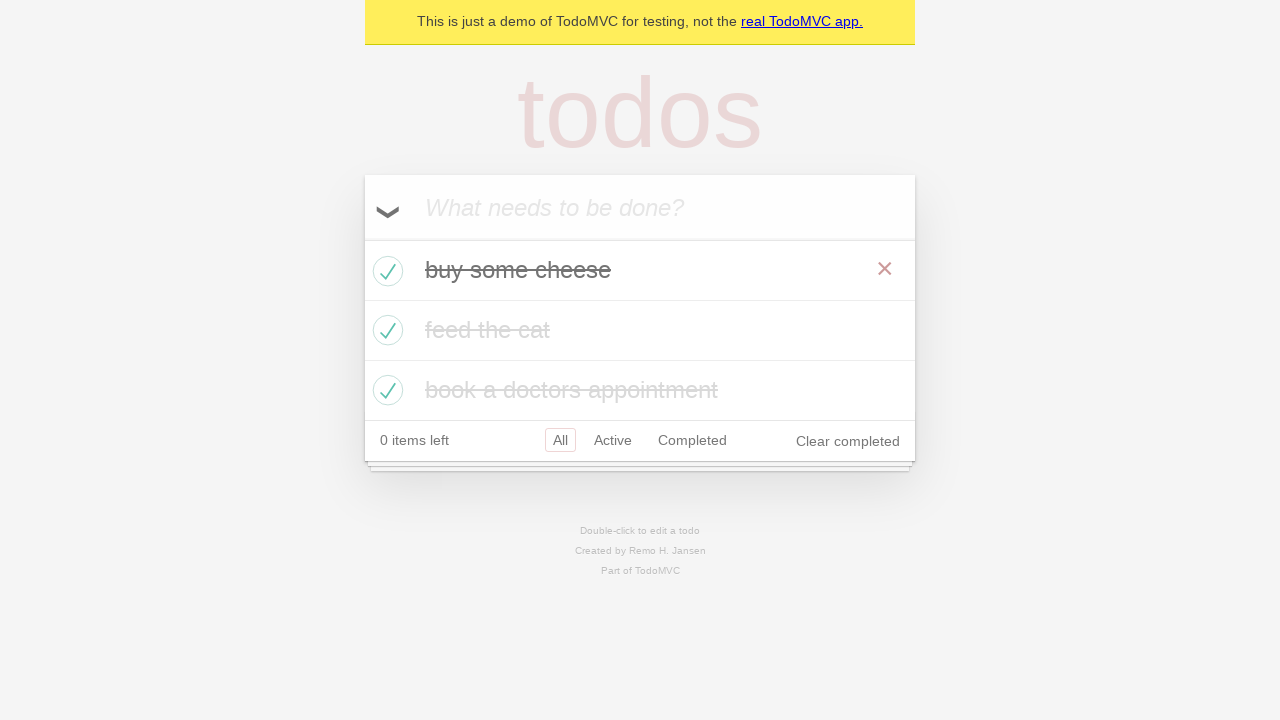

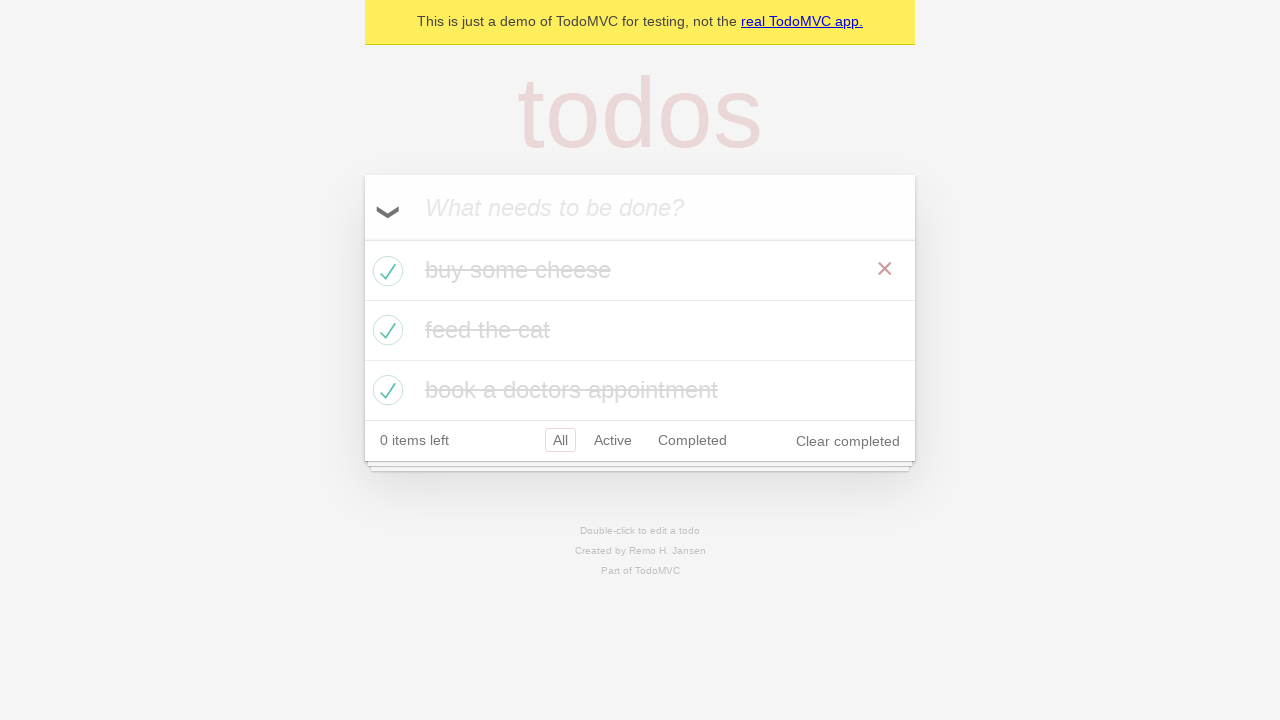